Demonstrates finding an input element by tag name and filling in an email address on the forgot password page

Starting URL: https://the-internet.herokuapp.com/forgot_password

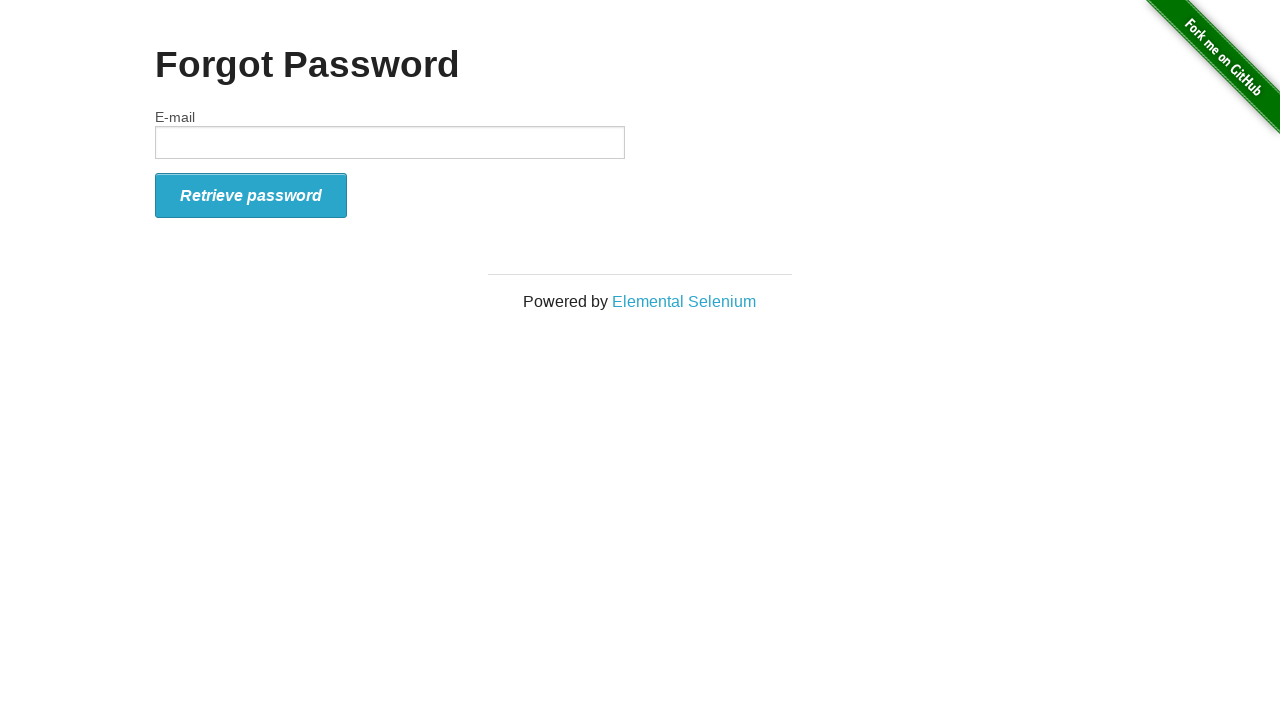

Navigated to forgot password page
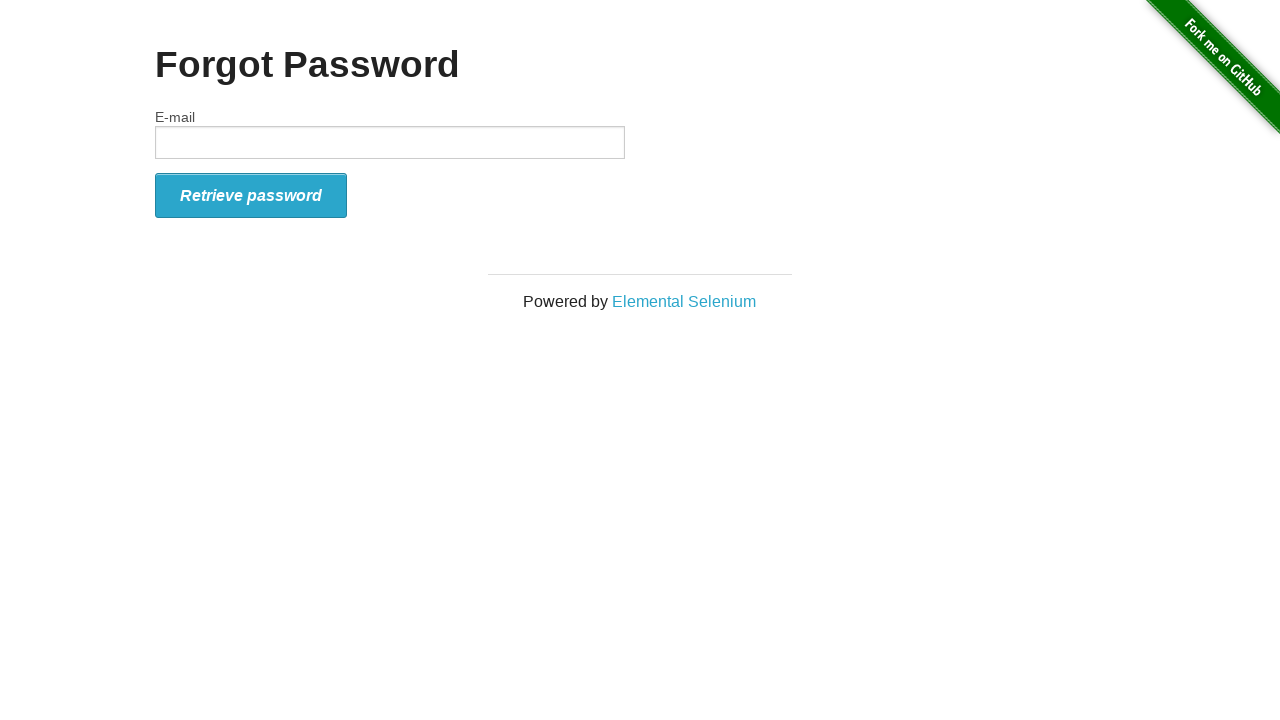

Filled input field with email address 'noreply@example.com' on input
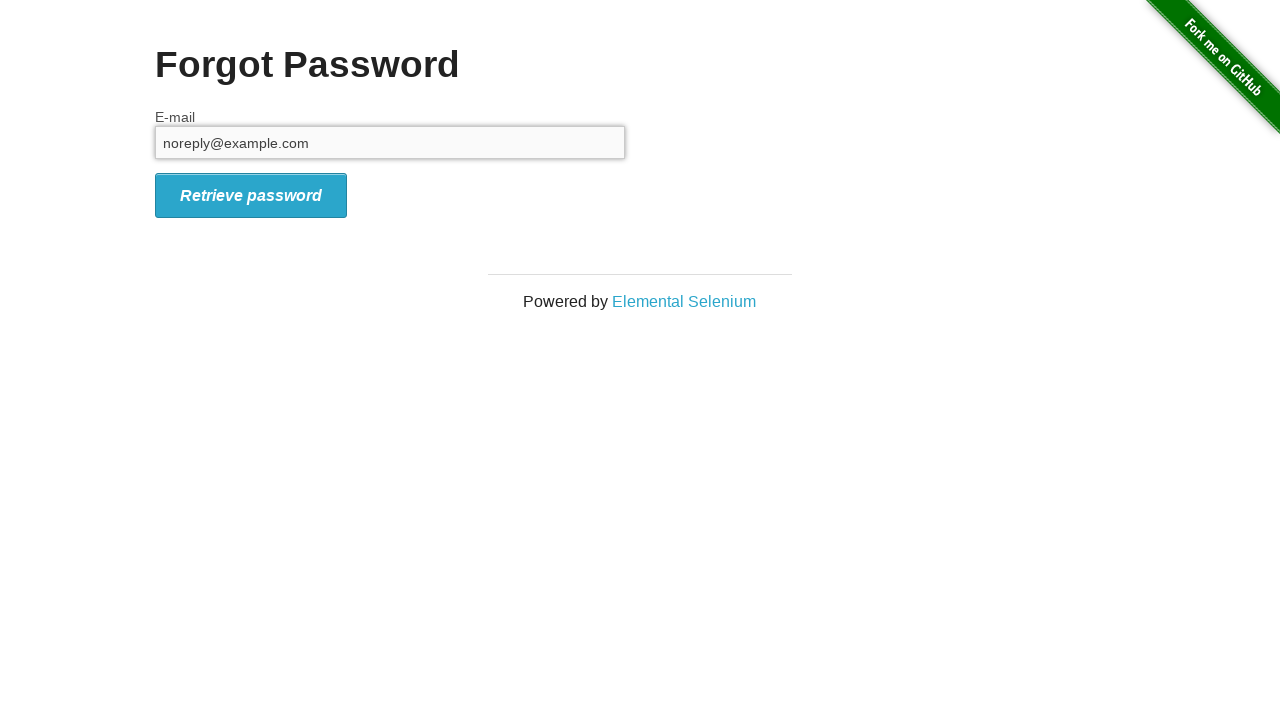

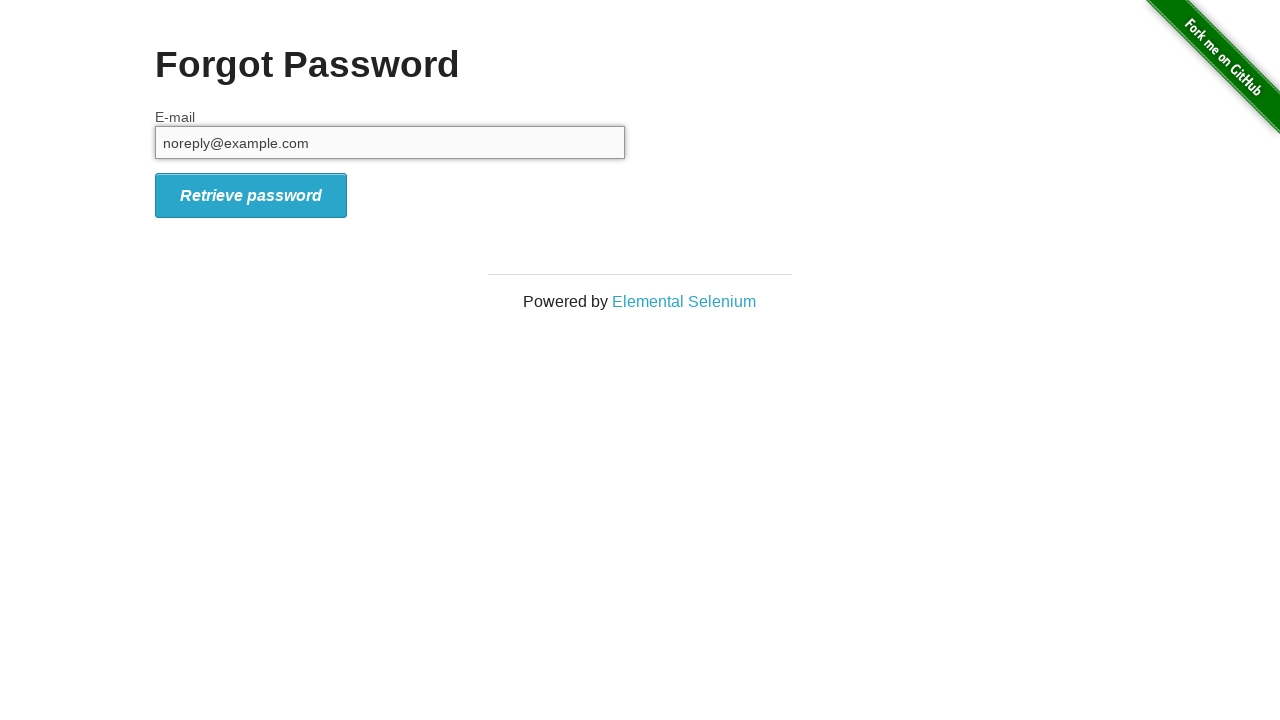